Tests an e-commerce site by searching for products containing "ca", verifying search results, and adding specific items to the cart

Starting URL: https://rahulshettyacademy.com/seleniumPractise/#/

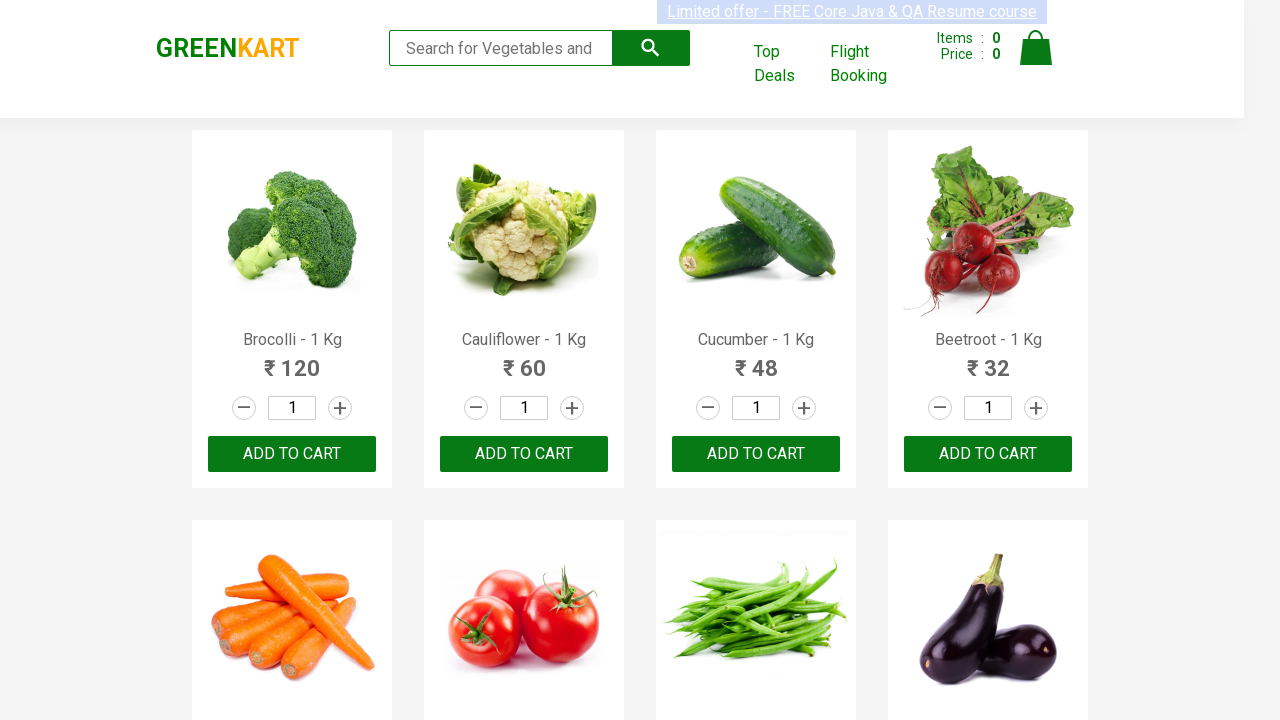

Filled search field with 'ca' on .search-keyword
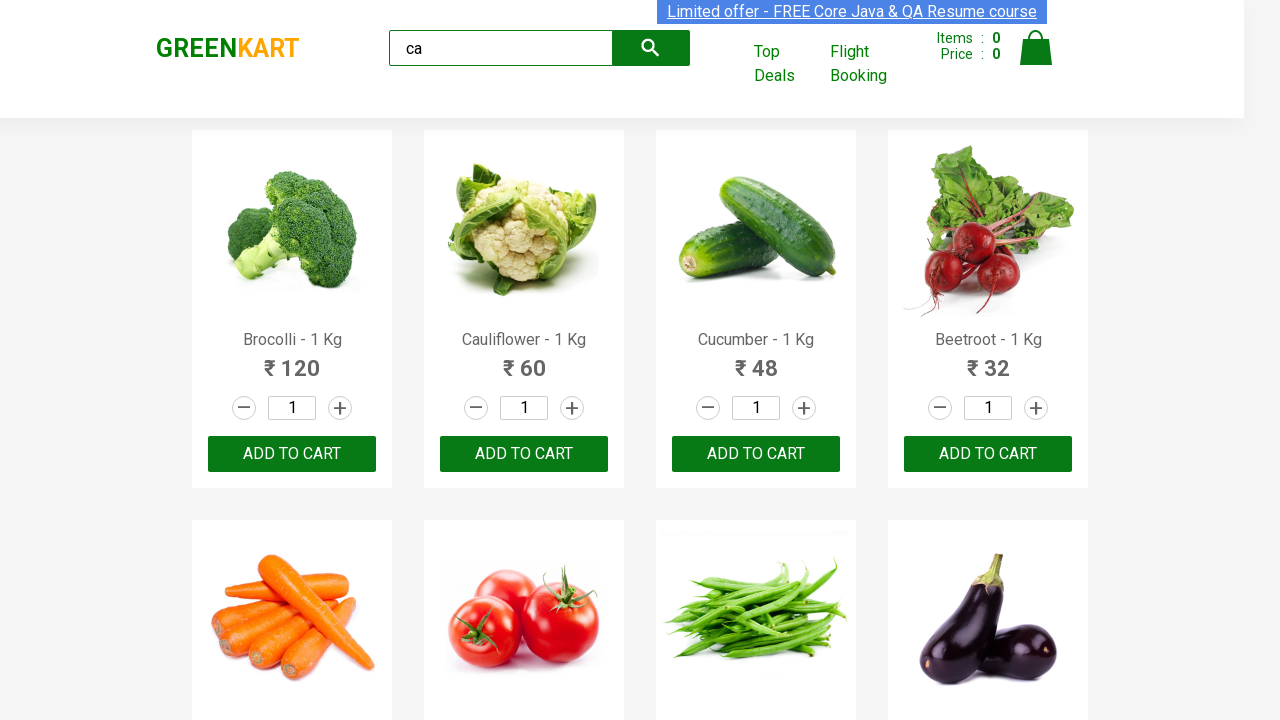

Waited for filtered products to appear
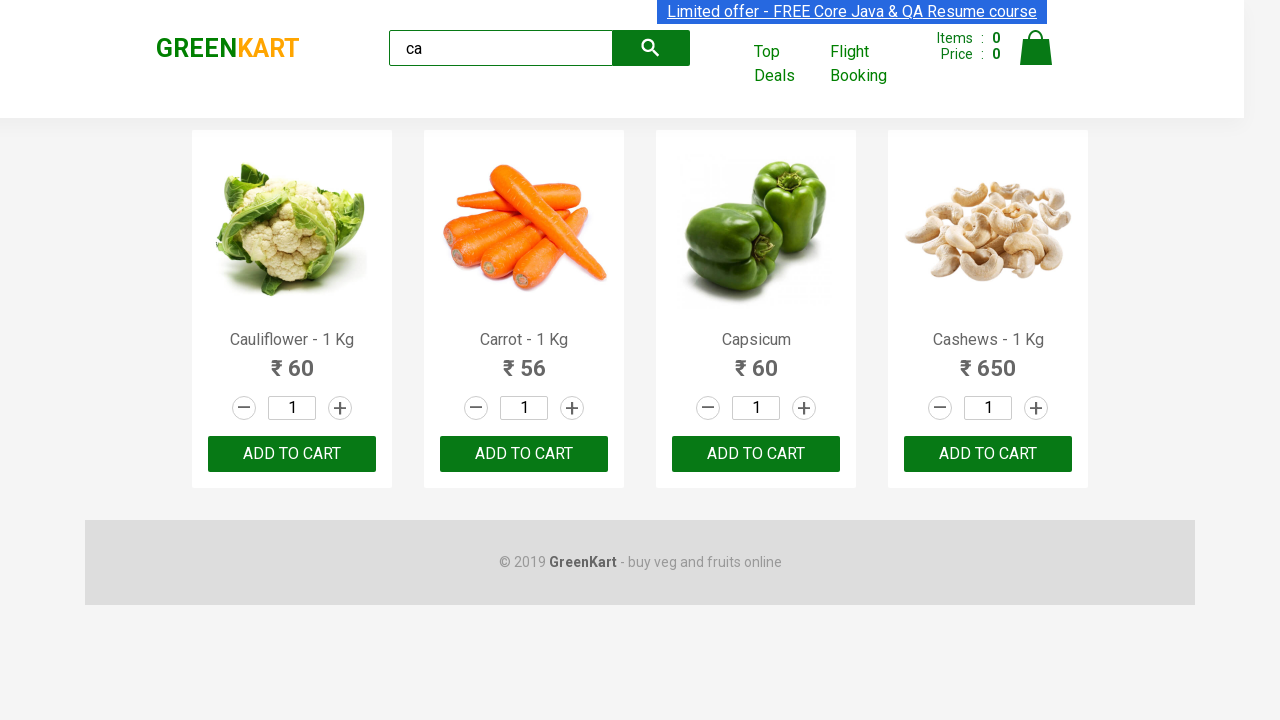

Clicked ADD TO CART button for the second visible product at (524, 454) on .products .product >> nth=1 >> text=ADD TO CART
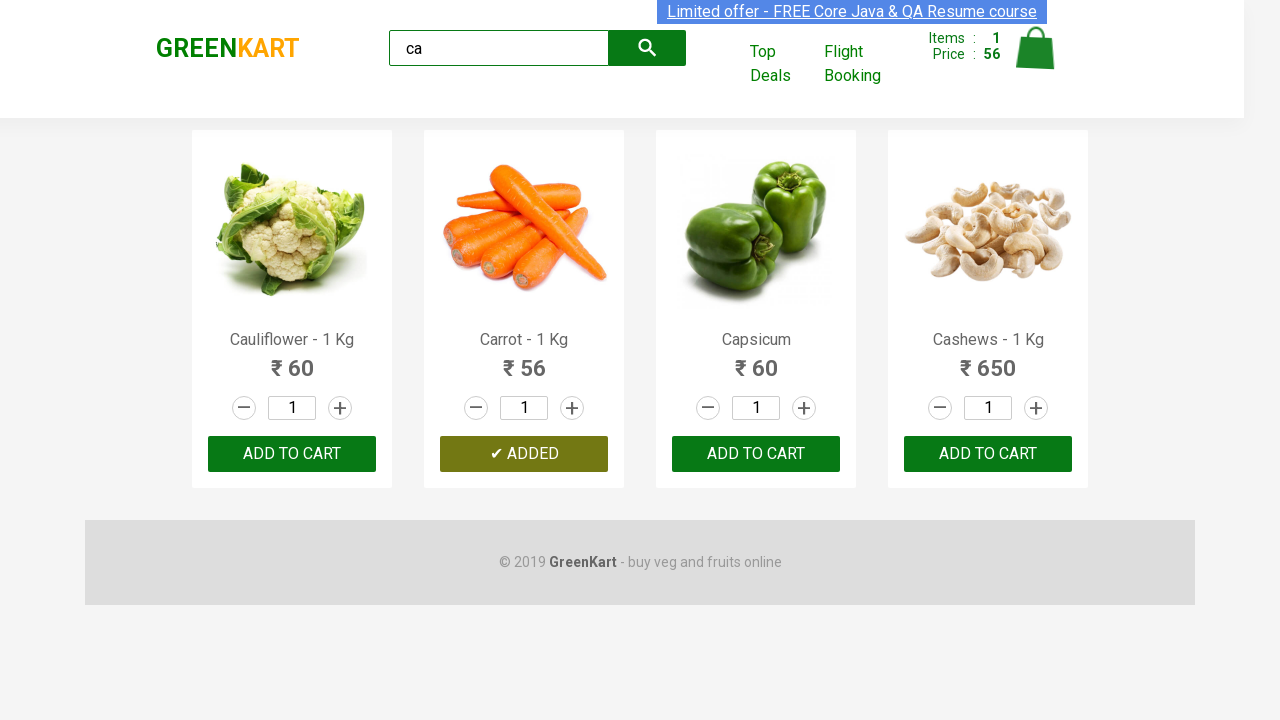

Found and clicked ADD TO CART button for Cashews product at (988, 454) on .products .product >> nth=3 >> button
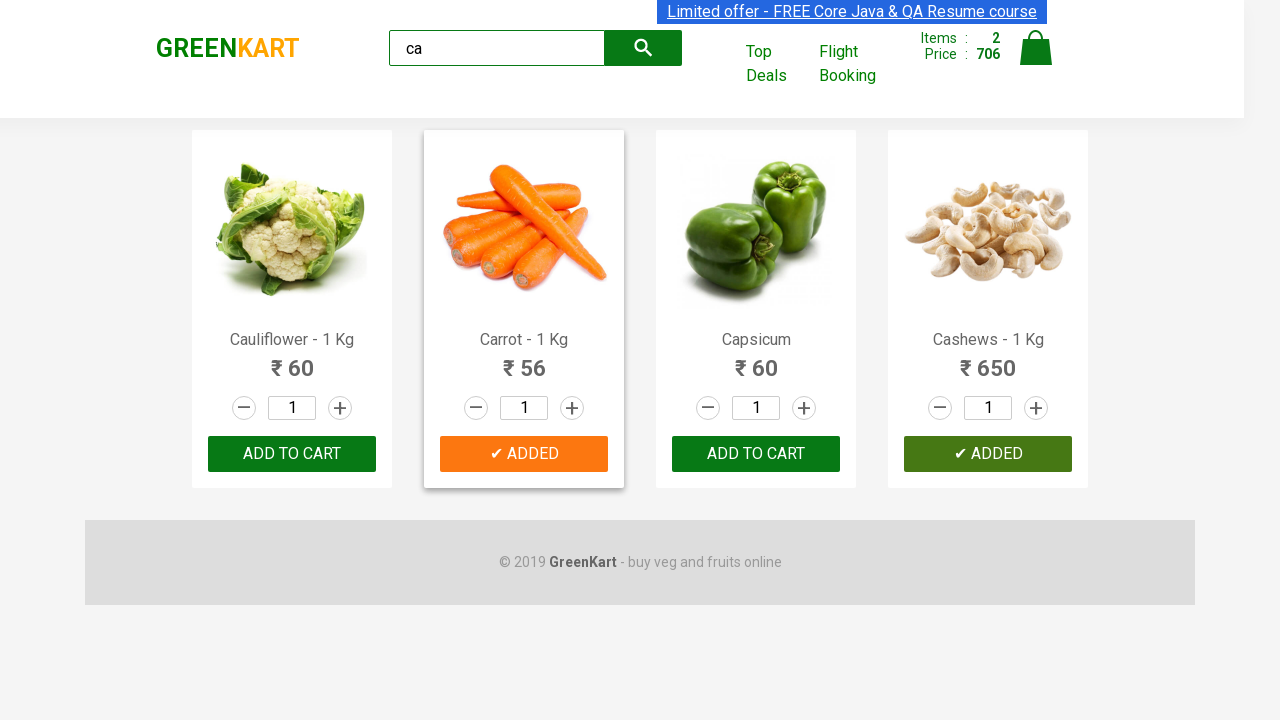

Verified brand logo is present
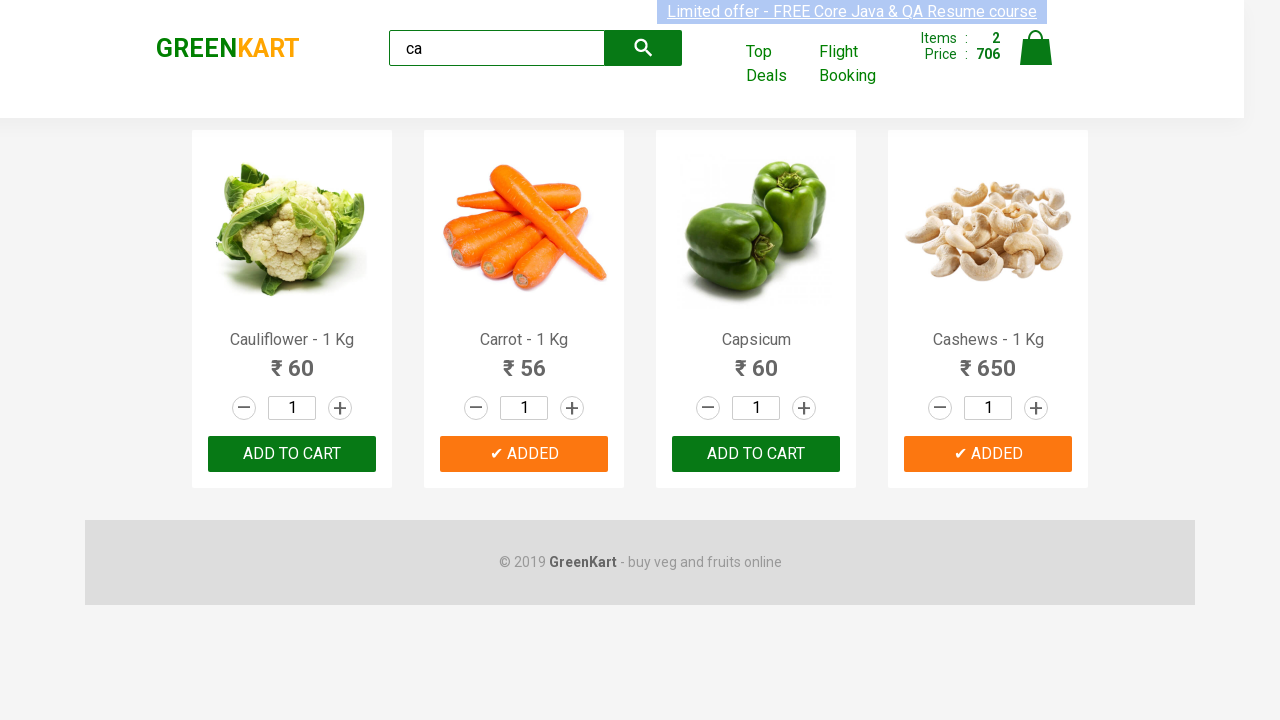

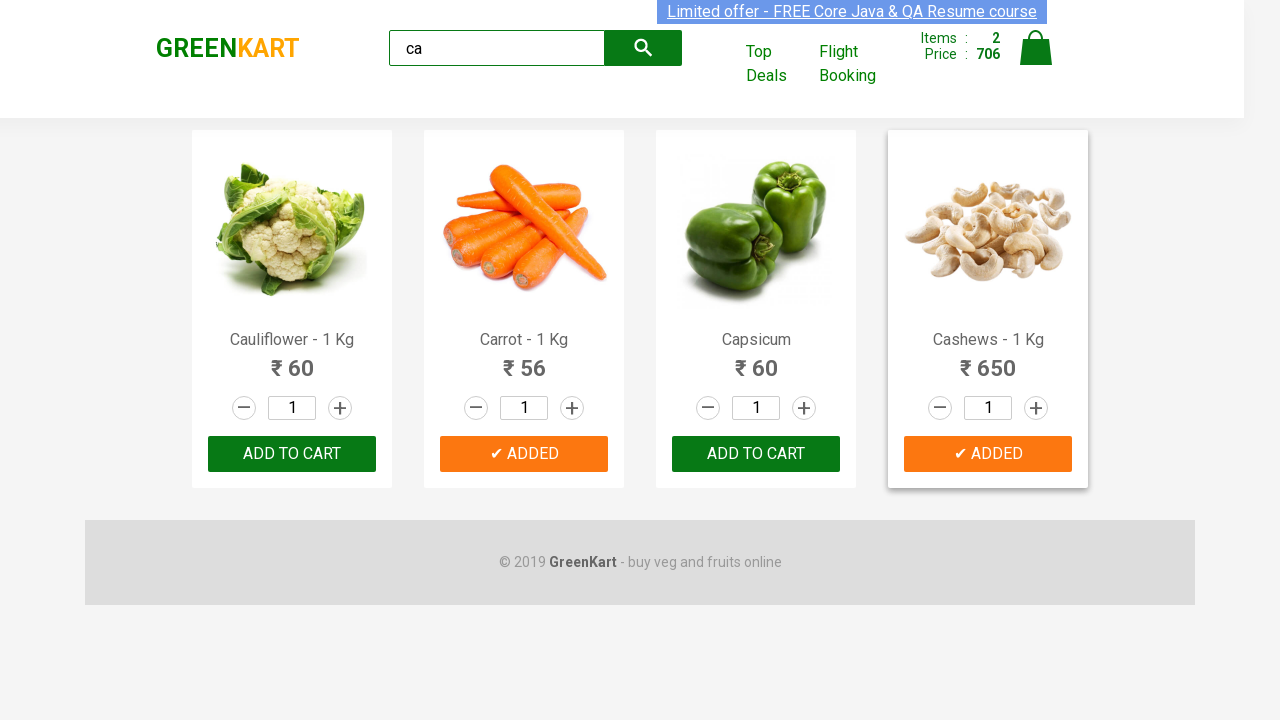